Tests card number validation by entering an invalid card number that is too long and verifying the error message appears

Starting URL: https://sandbox.cardpay.com/MI/cardpayment2.html?orderXml=PE9SREVSIFdBTExFVF9JRD0nODI5OScgT1JERVJfTlVNQkVSPSc0NTgyMTEnIEFNT1VOVD0nMjkxLjg2JyBDVVJSRU5DWT0nRVVSJyAgRU1BSUw9J2N1c3RvbWVyQGV4YW1wbGUuY29tJz4KPEFERFJFU1MgQ09VTlRSWT0nVVNBJyBTVEFURT0nTlknIFpJUD0nMTAwMDEnIENJVFk9J05ZJyBTVFJFRVQ9JzY3NyBTVFJFRVQnIFBIT05FPSc4NzY5OTA5MCcgVFlQRT0nQklMTElORycvPgo8L09SREVSPg==&sha512=998150a2b27484b776a1628bfe7505a9cb430f276dfa35b14315c1c8f03381a90490f6608f0dcff789273e05926cd782e1bb941418a9673f43c47595aa7b8b0d

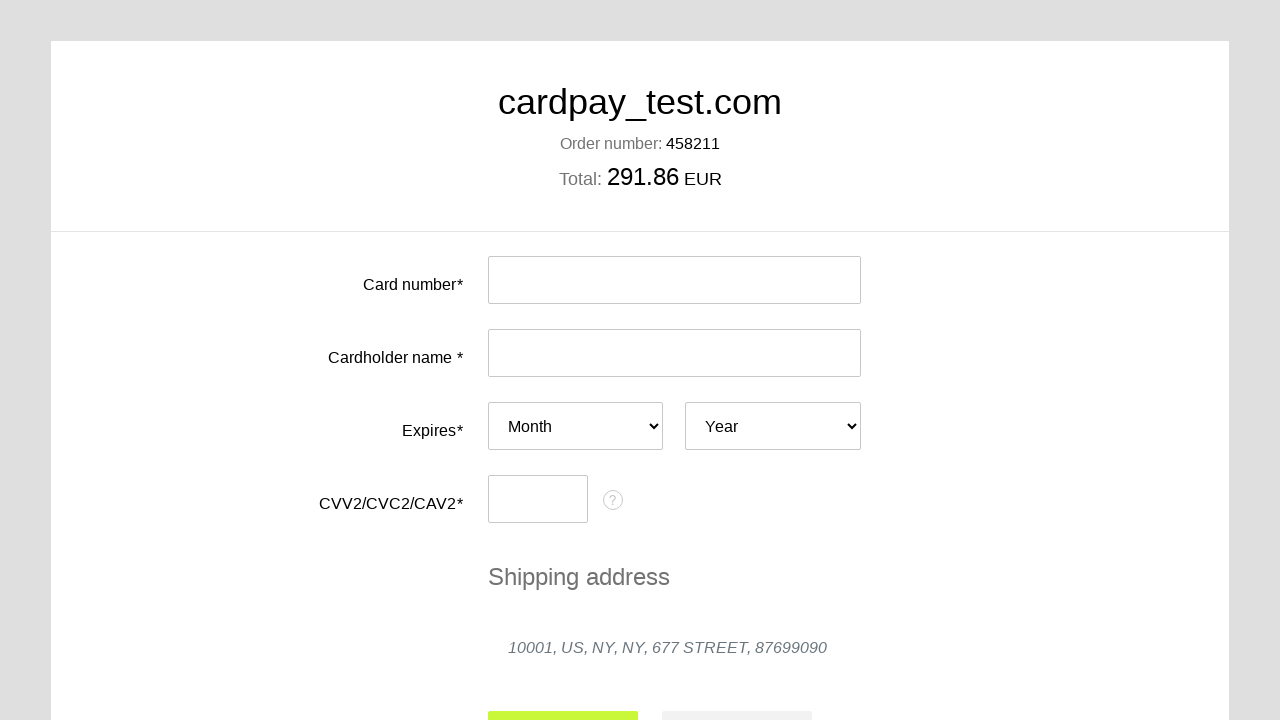

Clicked card number input field at (674, 280) on #input-card-number
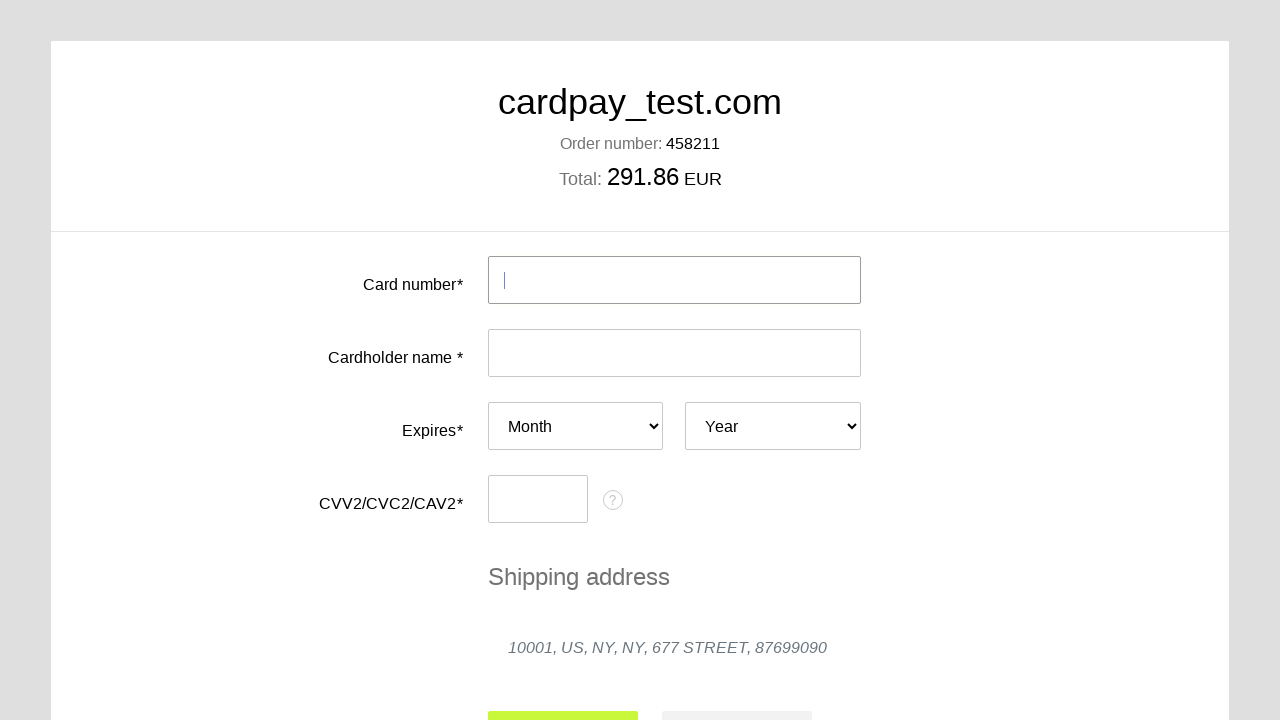

Entered invalid card number that is too long (4444444444449777111) on #input-card-number
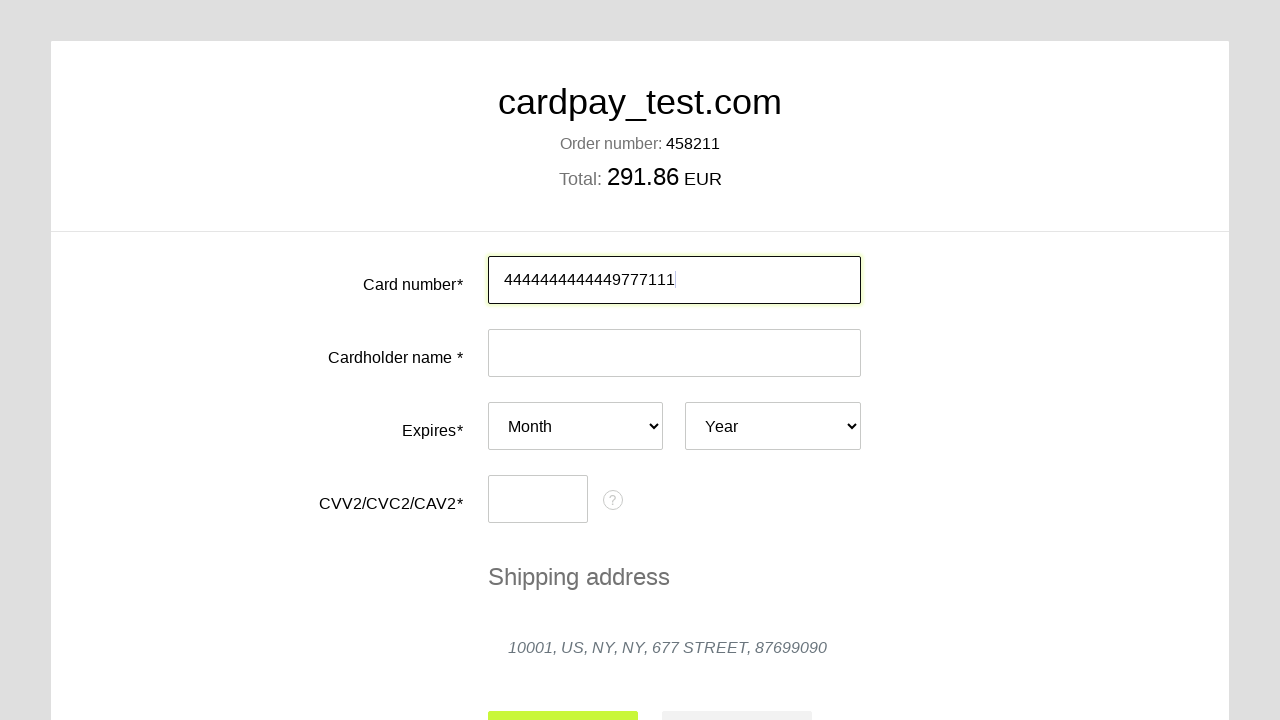

Clicked cardholder field to trigger card number validation at (674, 353) on #input-card-holder
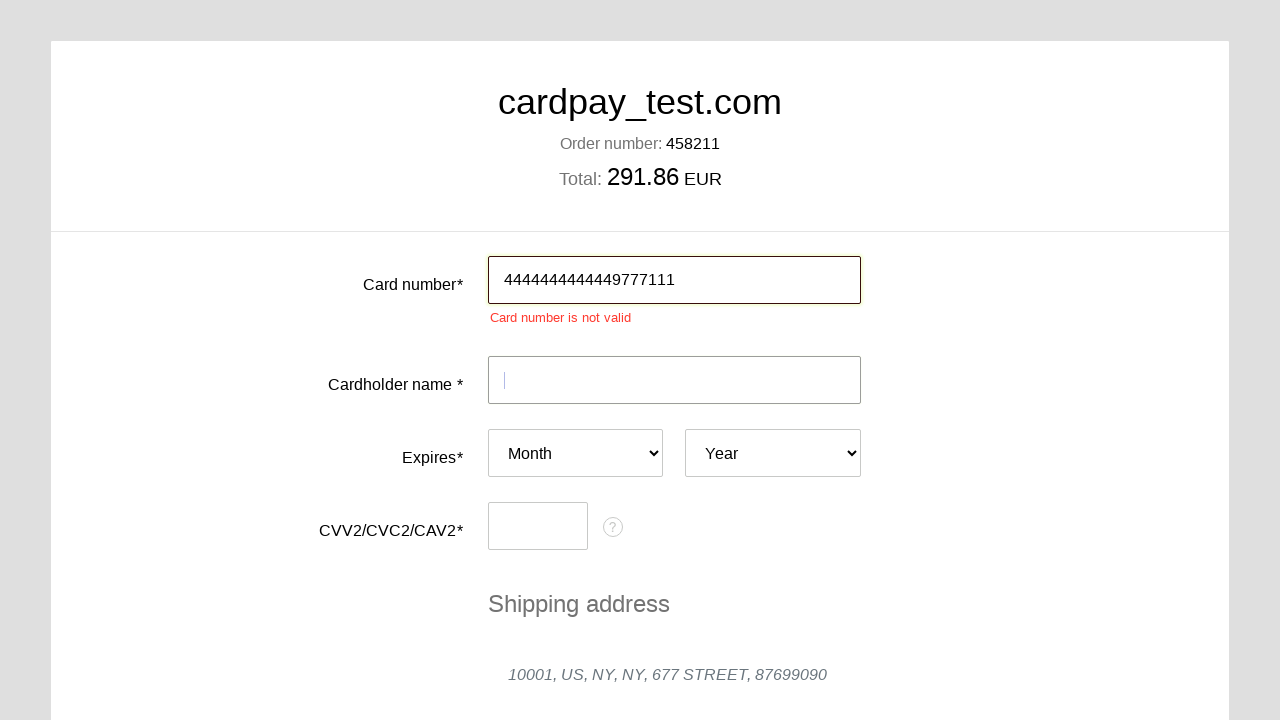

Card number validation error message appeared
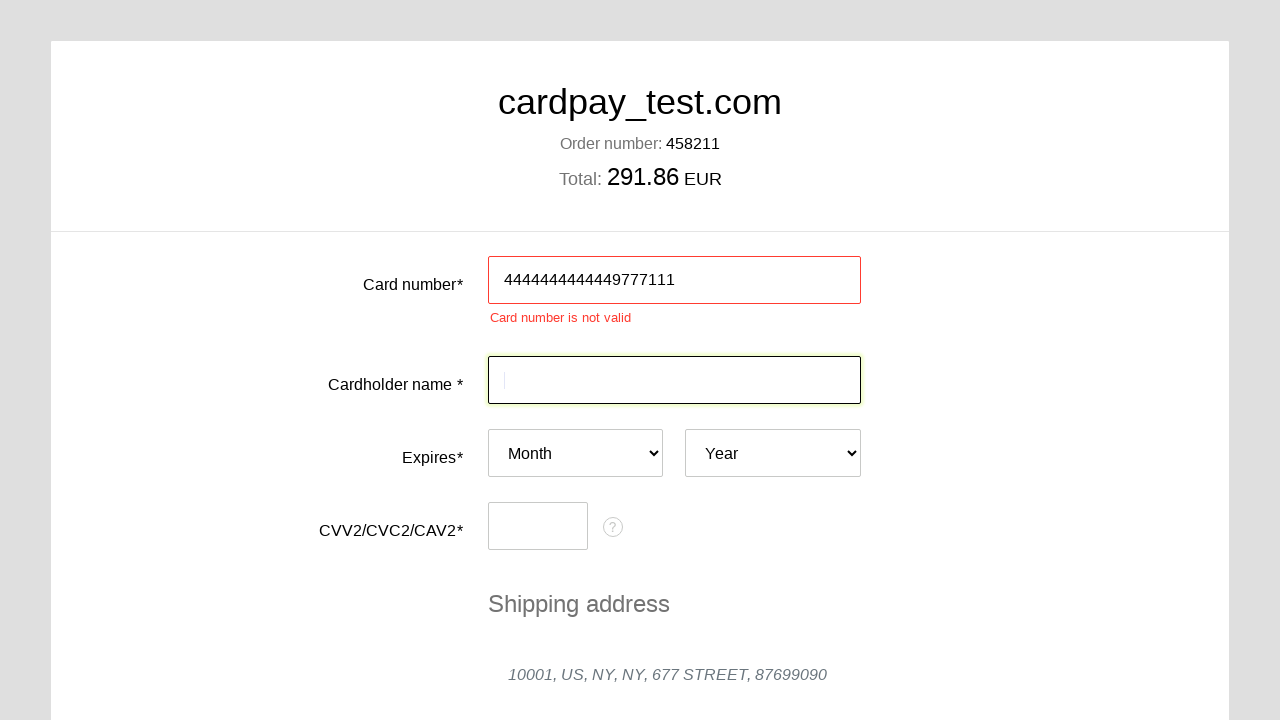

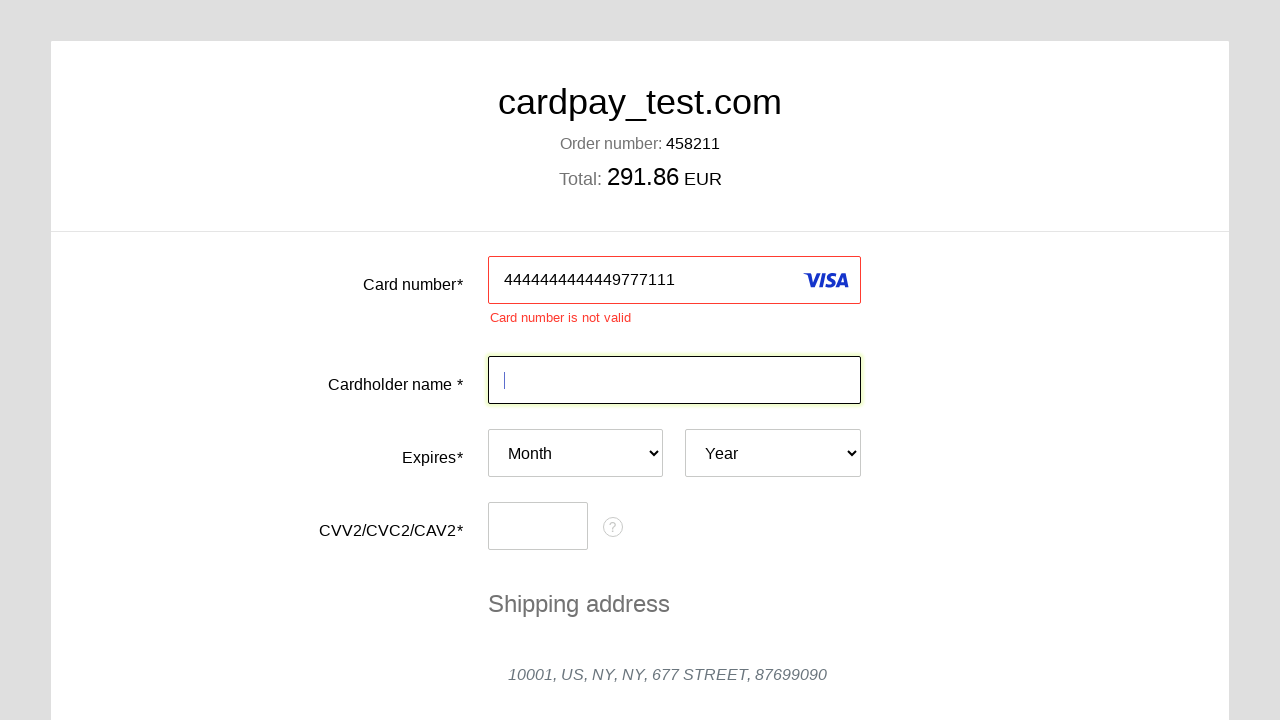